Adds multiple vegetable and fruit items to cart by finding products that match a predefined list and clicking their add to cart buttons

Starting URL: https://rahulshettyacademy.com/seleniumPractise/#/

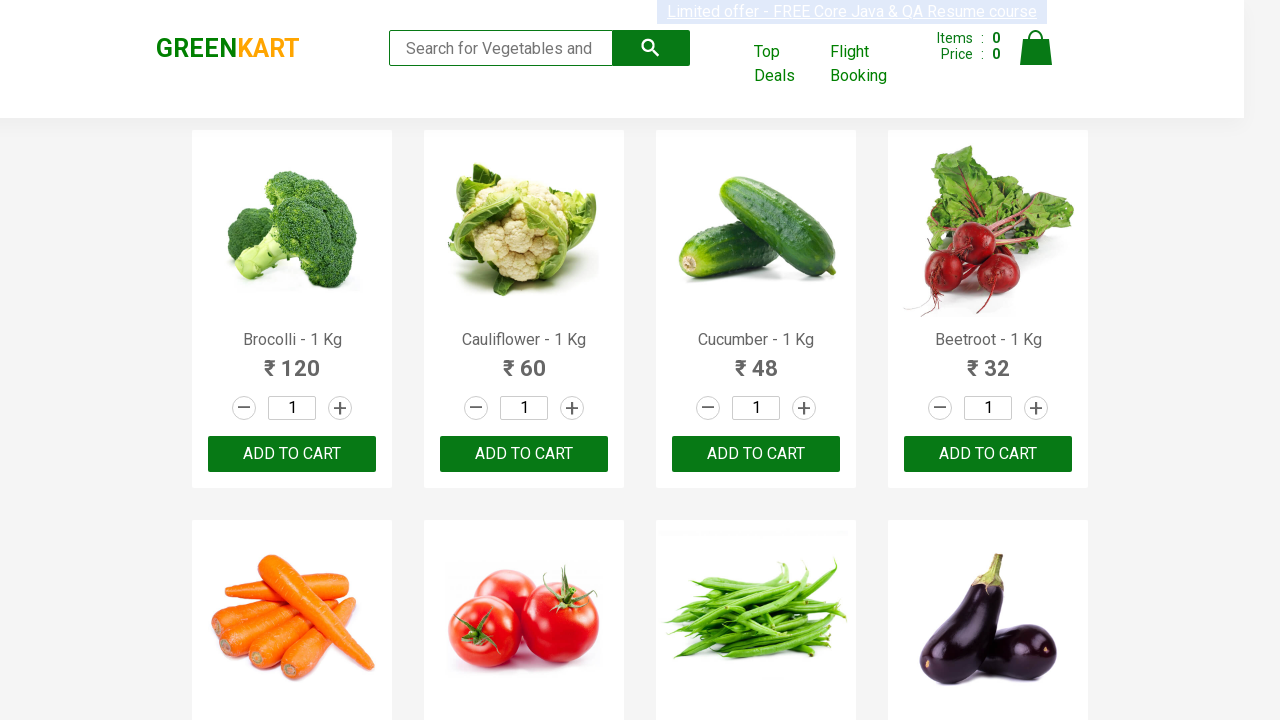

Waited for product names to load on the page
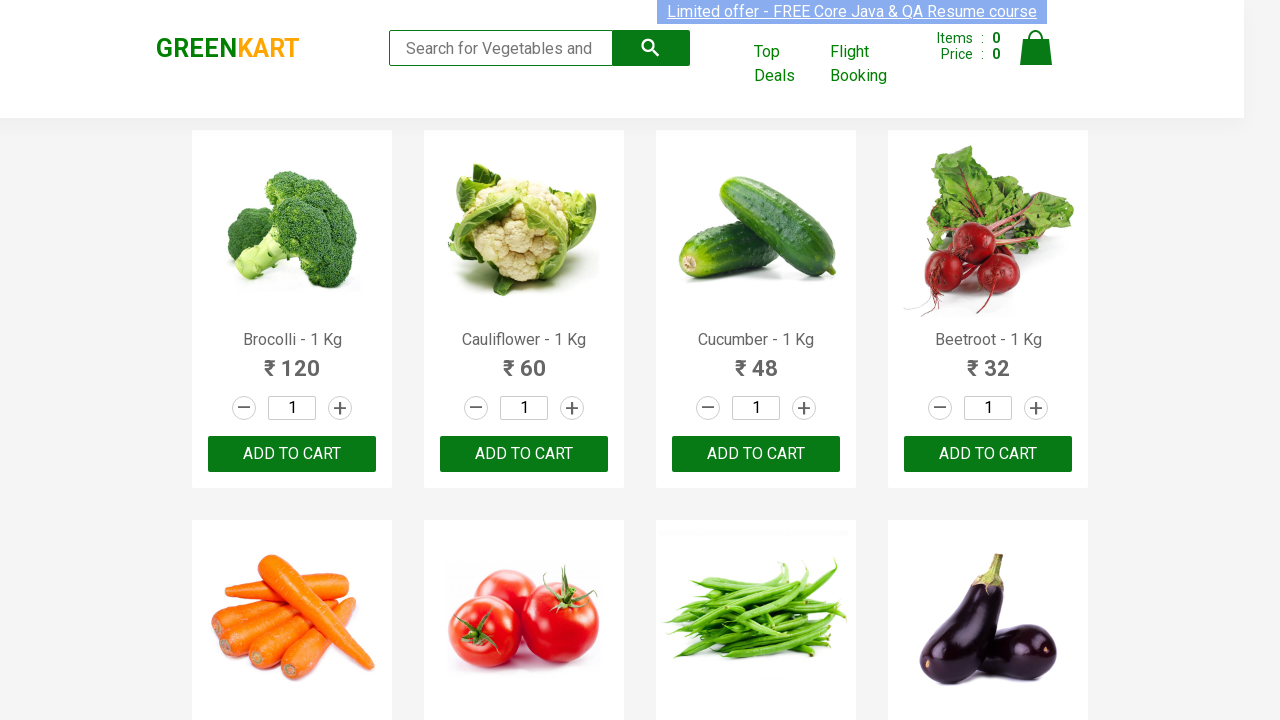

Retrieved all product name elements from the page
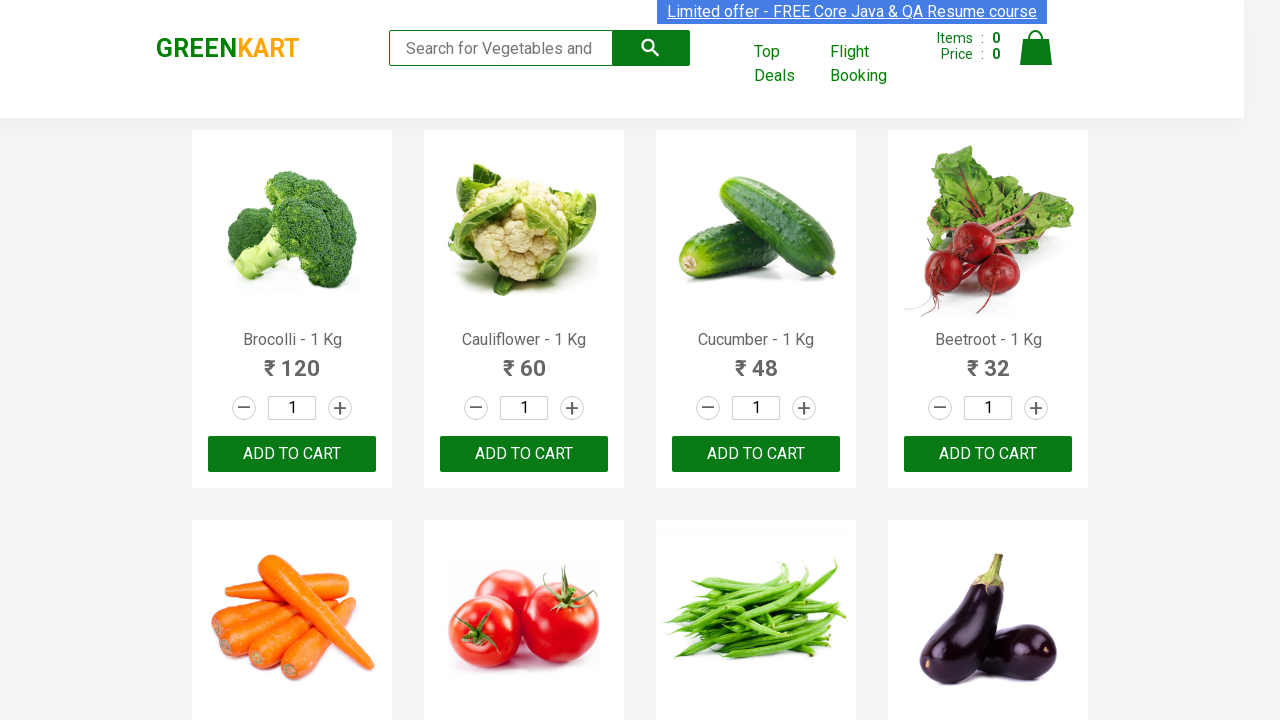

Retrieved all add to cart buttons from the page
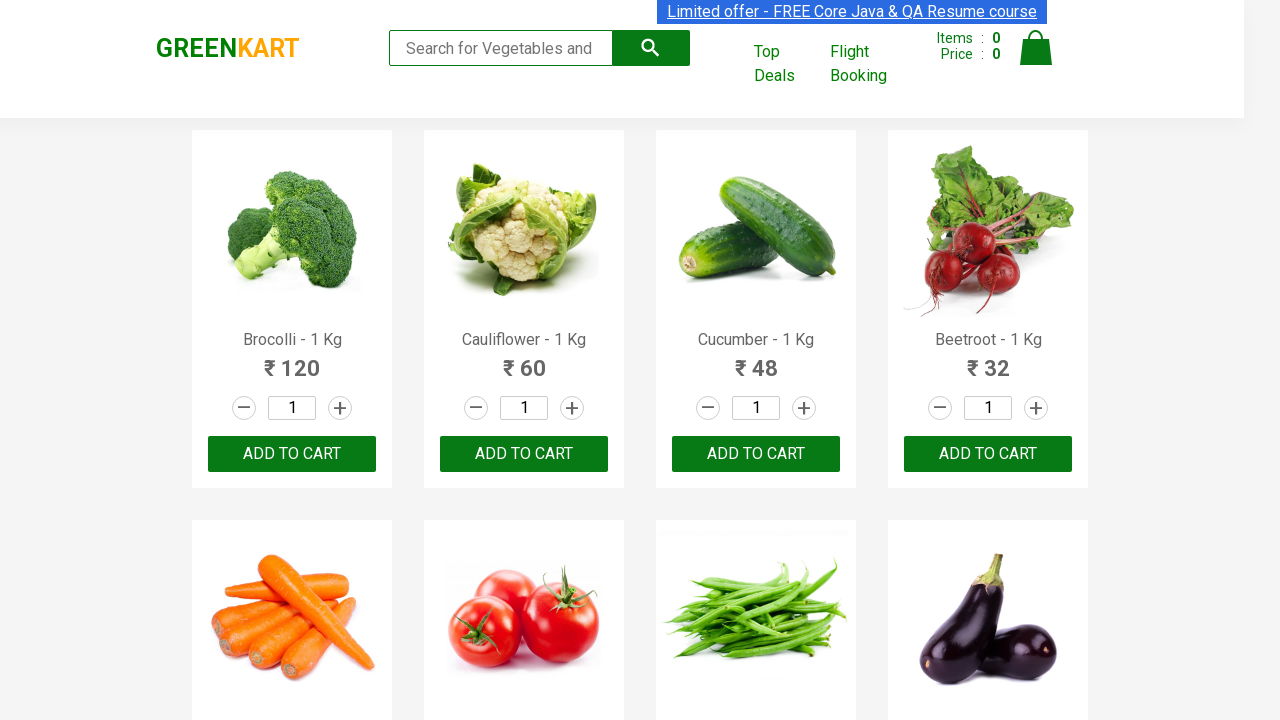

Added 'Brocolli' to cart (item 1 of 10)
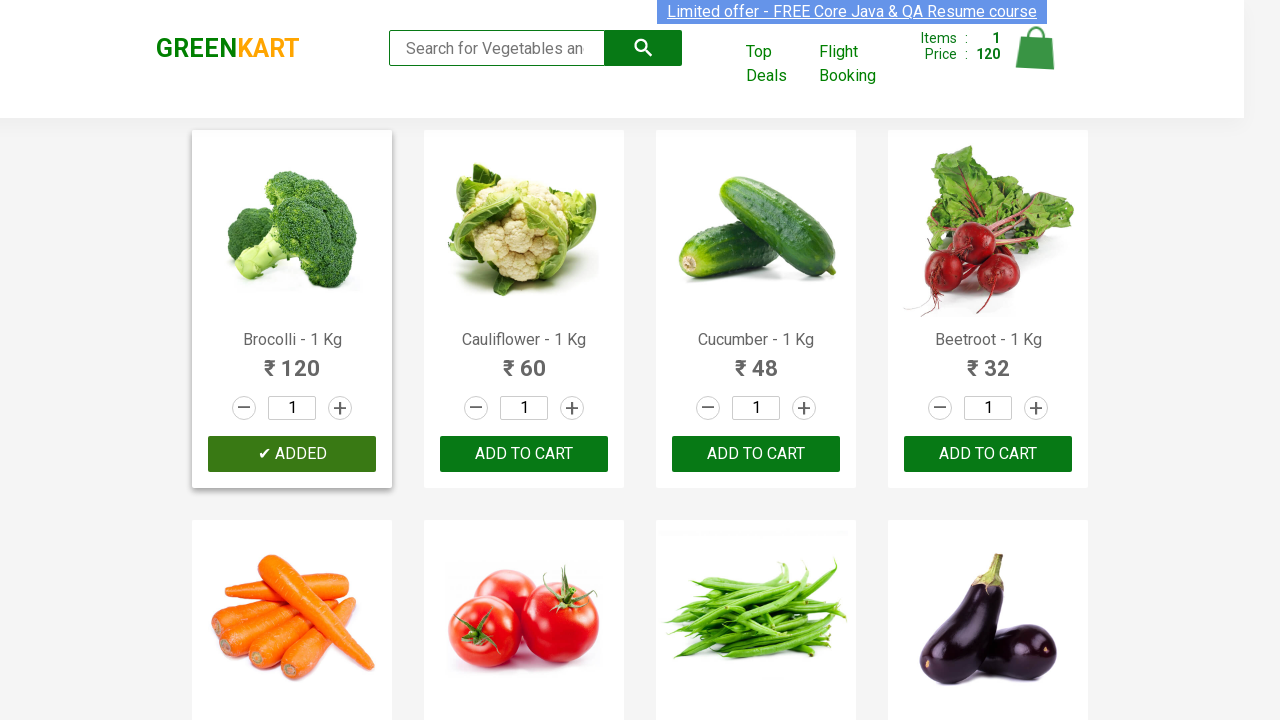

Added 'Cauliflower' to cart (item 2 of 10)
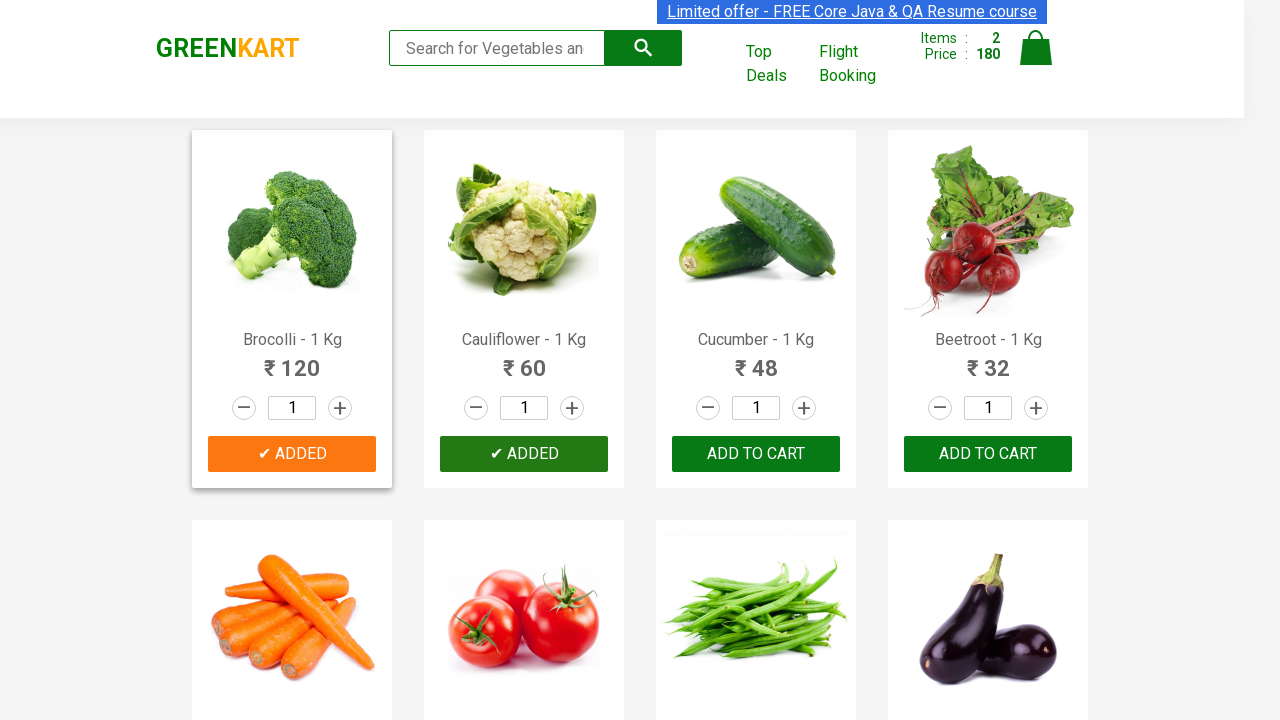

Added 'Cucumber' to cart (item 3 of 10)
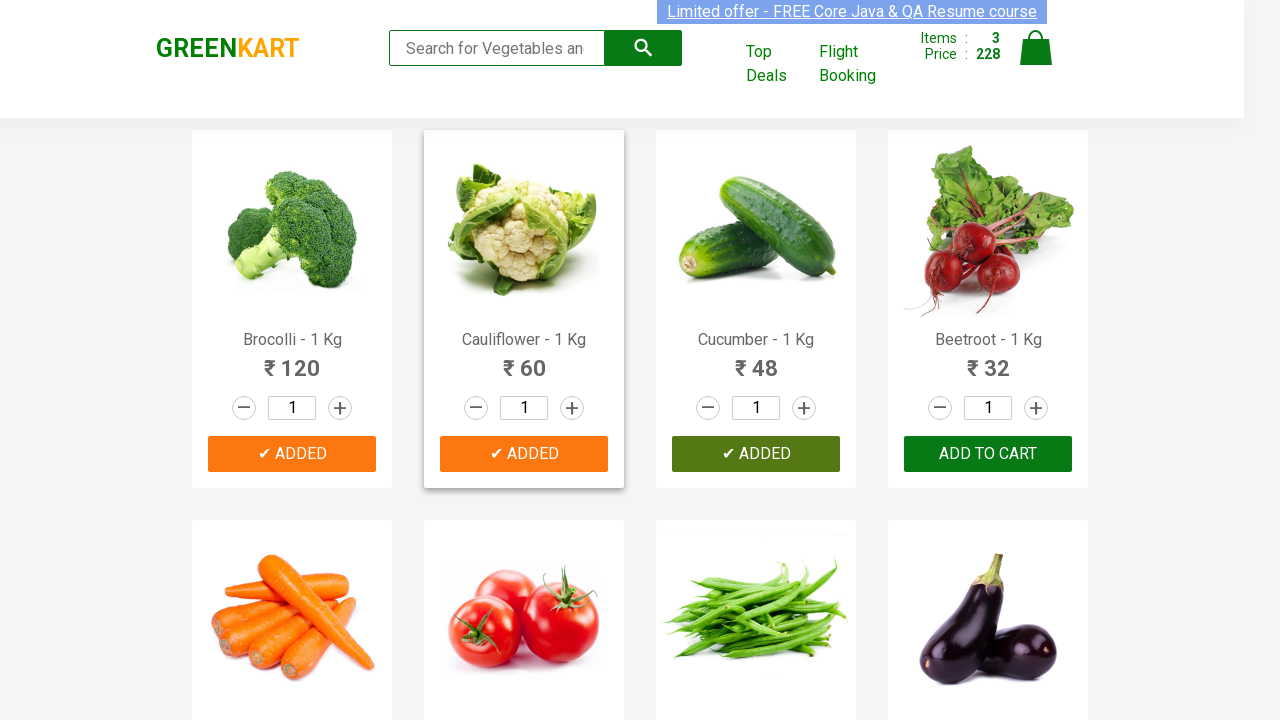

Added 'Carrot' to cart (item 4 of 10)
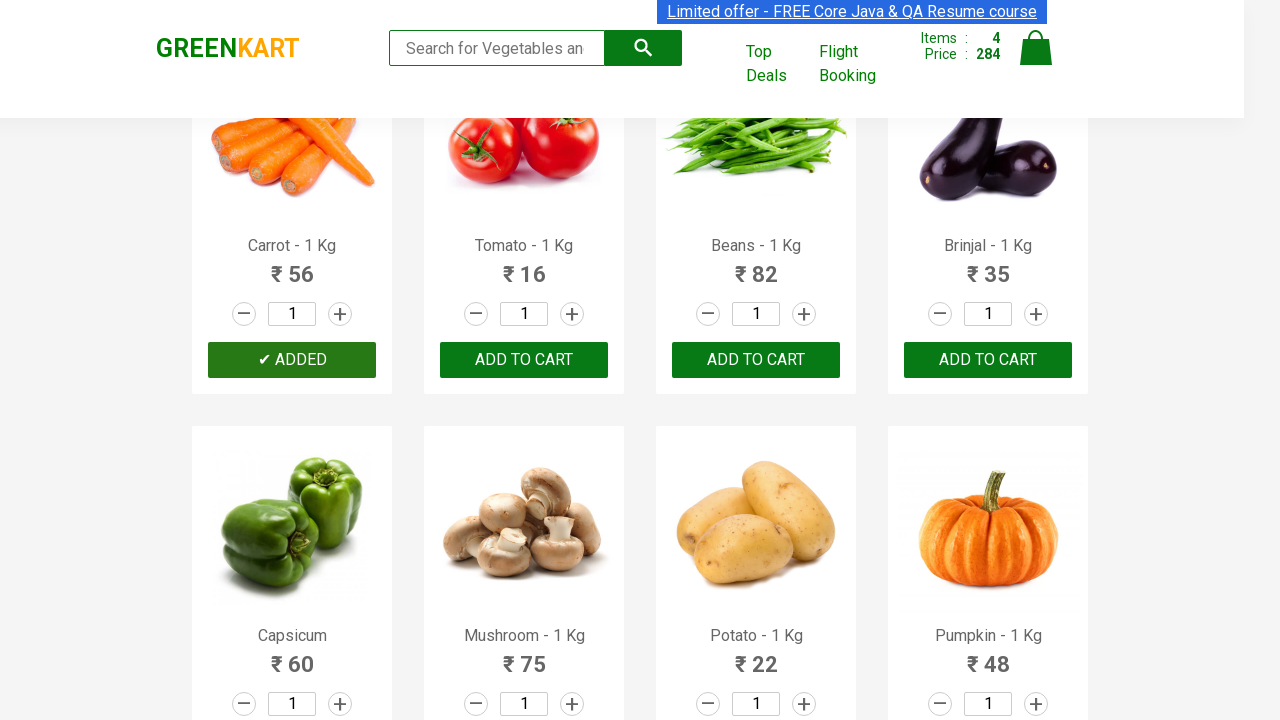

Added 'Tomato' to cart (item 5 of 10)
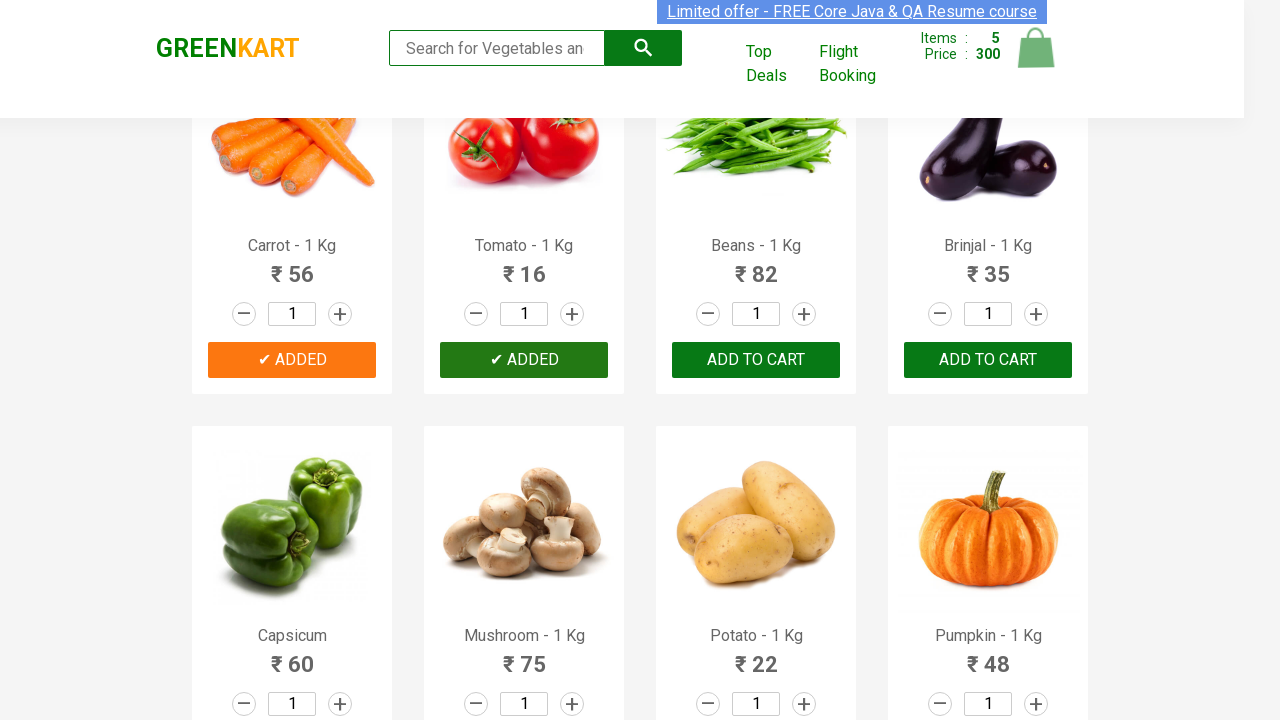

Added 'Beans' to cart (item 6 of 10)
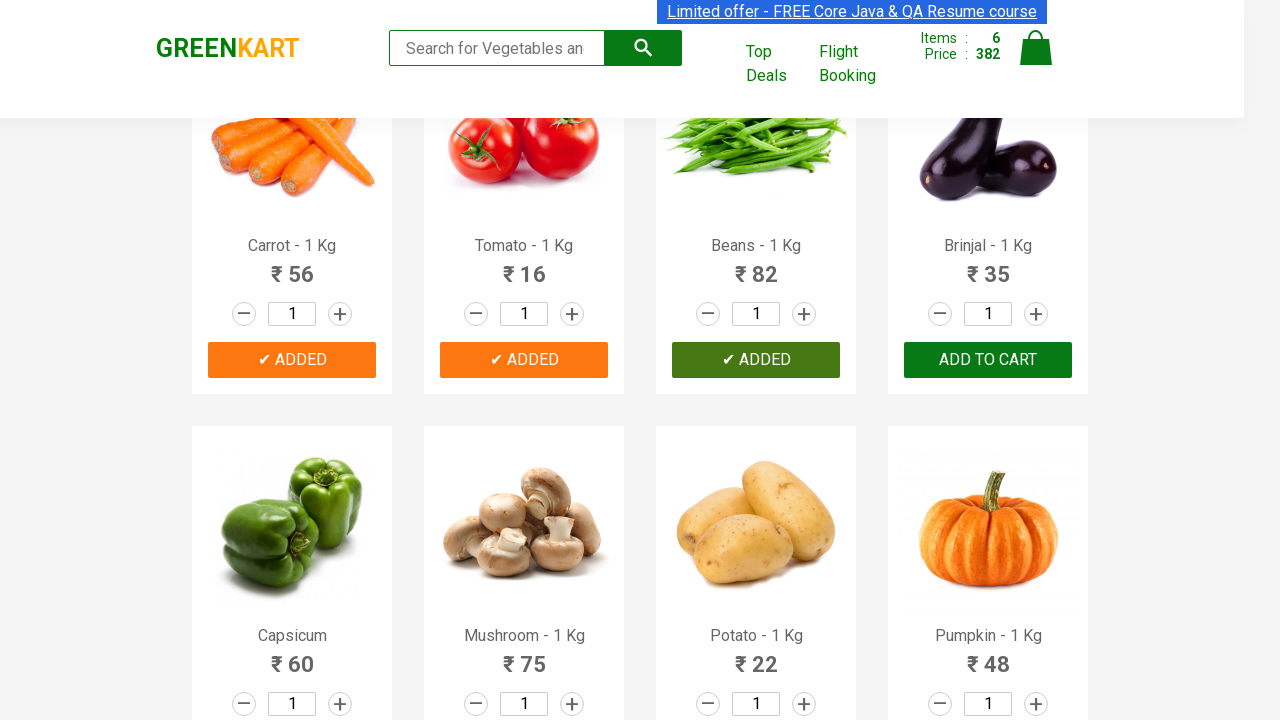

Added 'Capsicum' to cart (item 7 of 10)
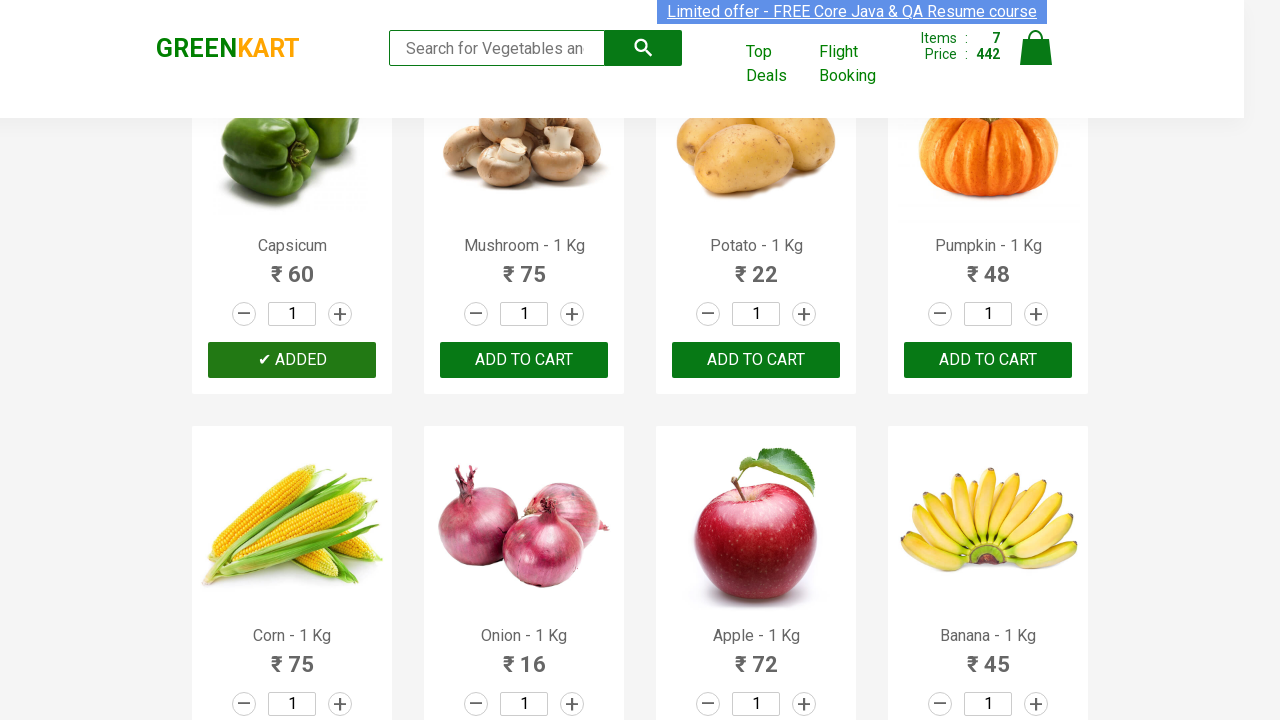

Added 'Potato' to cart (item 8 of 10)
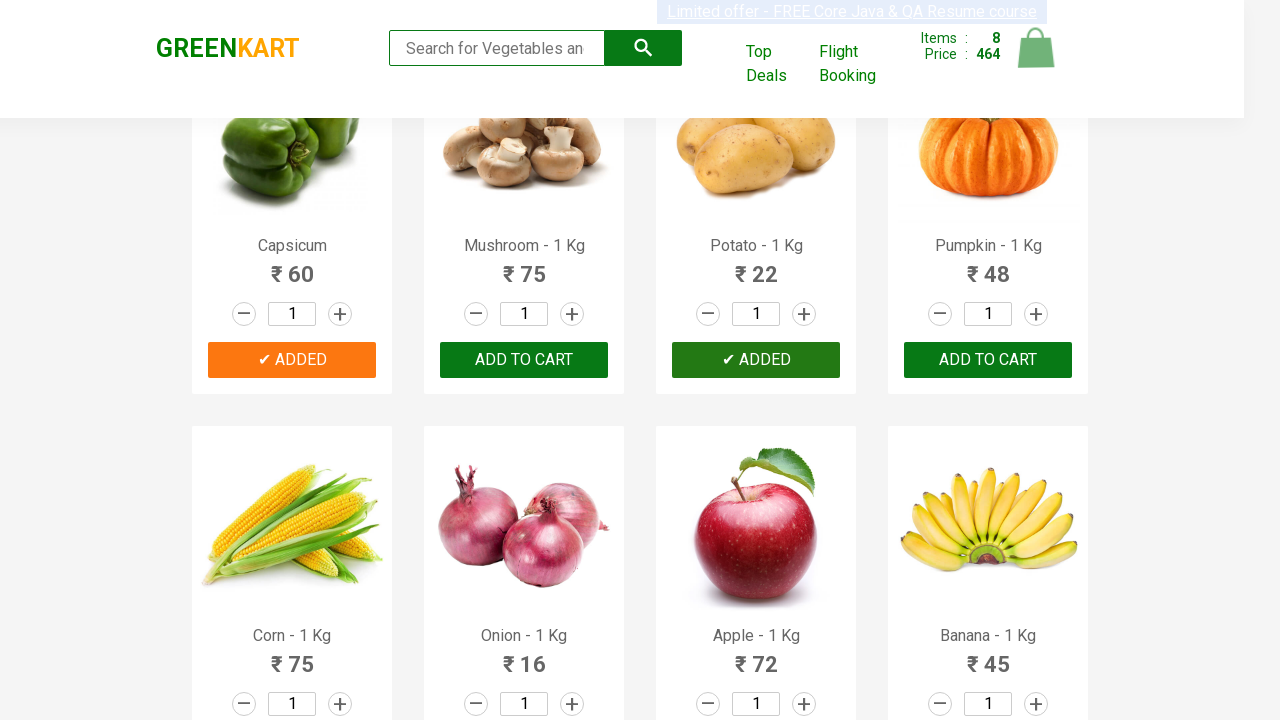

Added 'Onion' to cart (item 9 of 10)
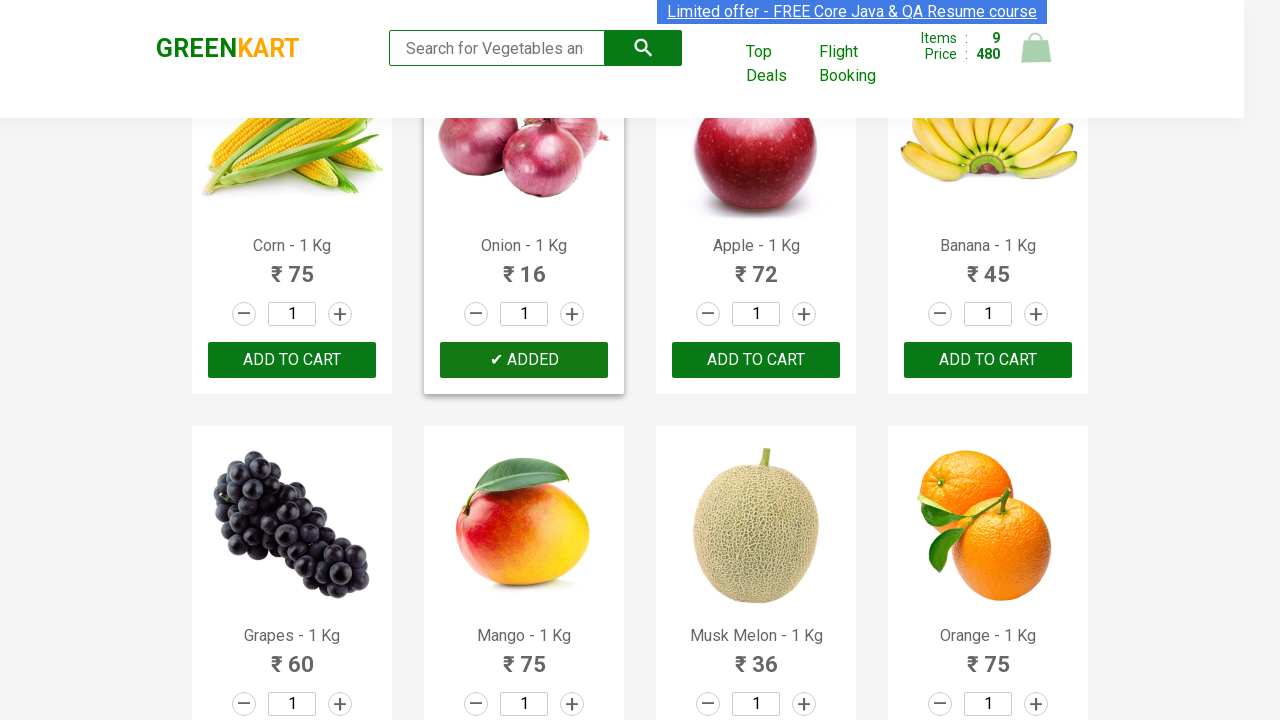

Added 'Apple' to cart (item 10 of 10)
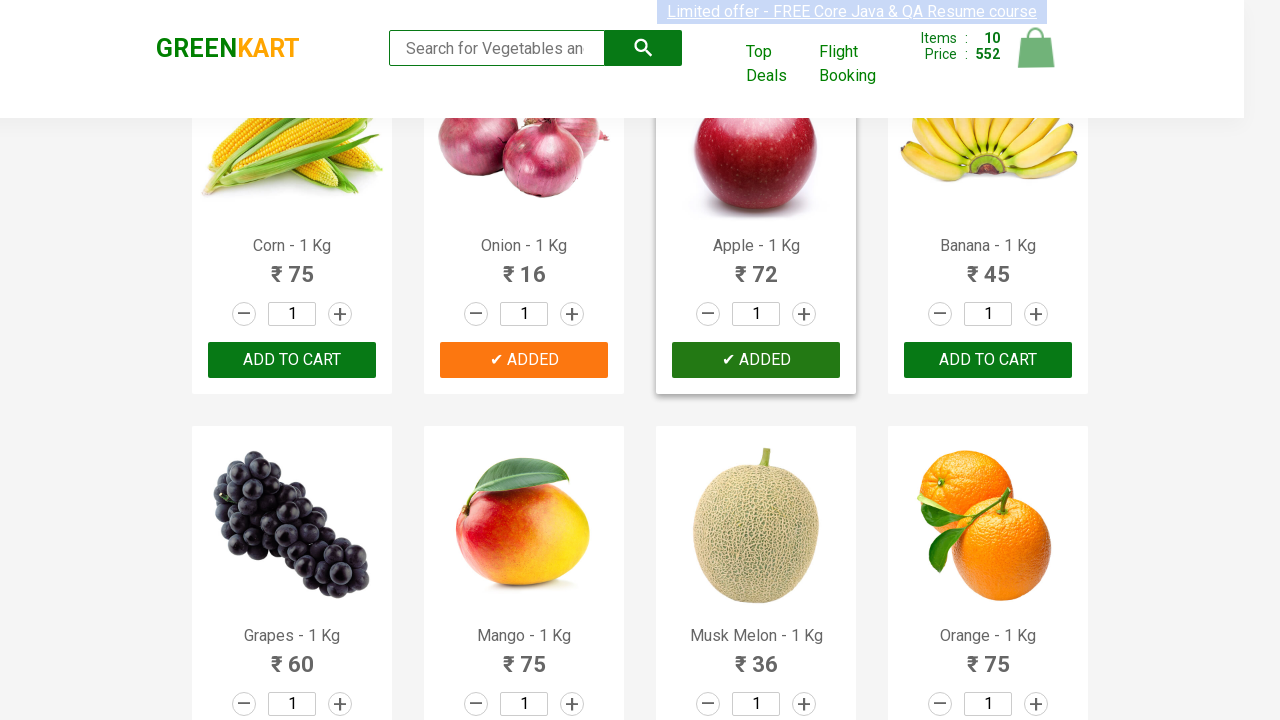

All items from the predefined list have been added to cart
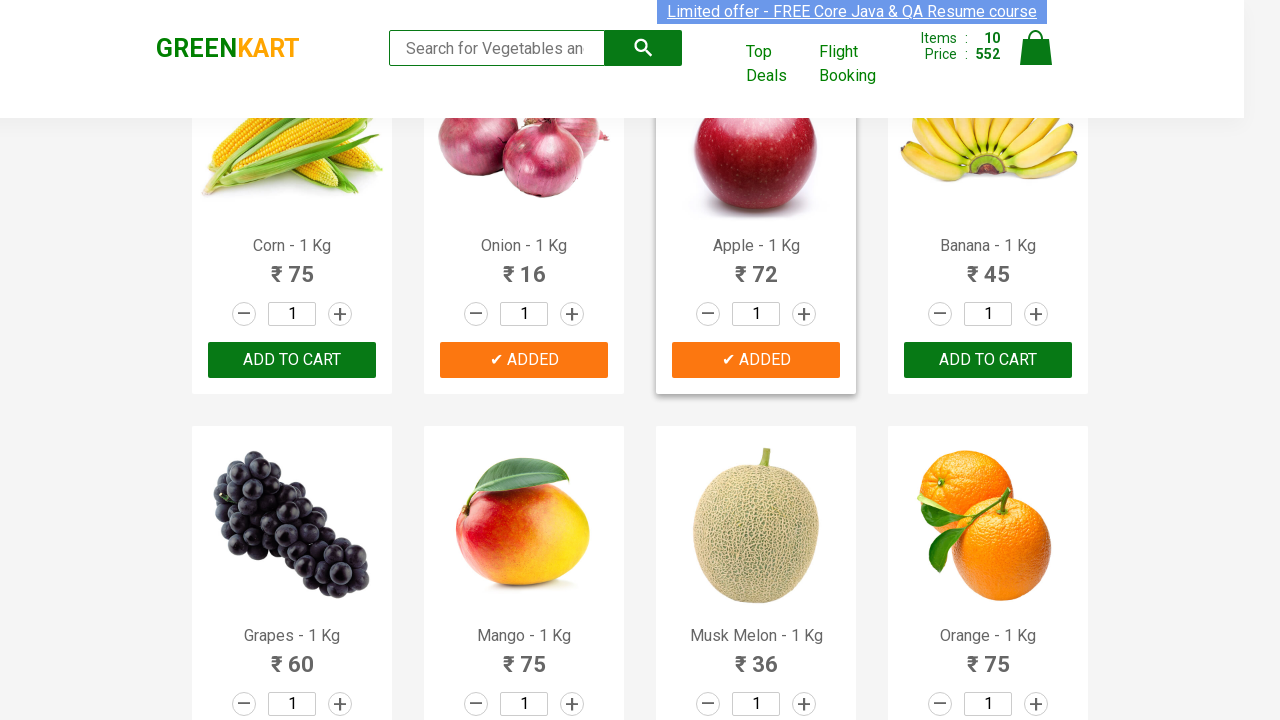

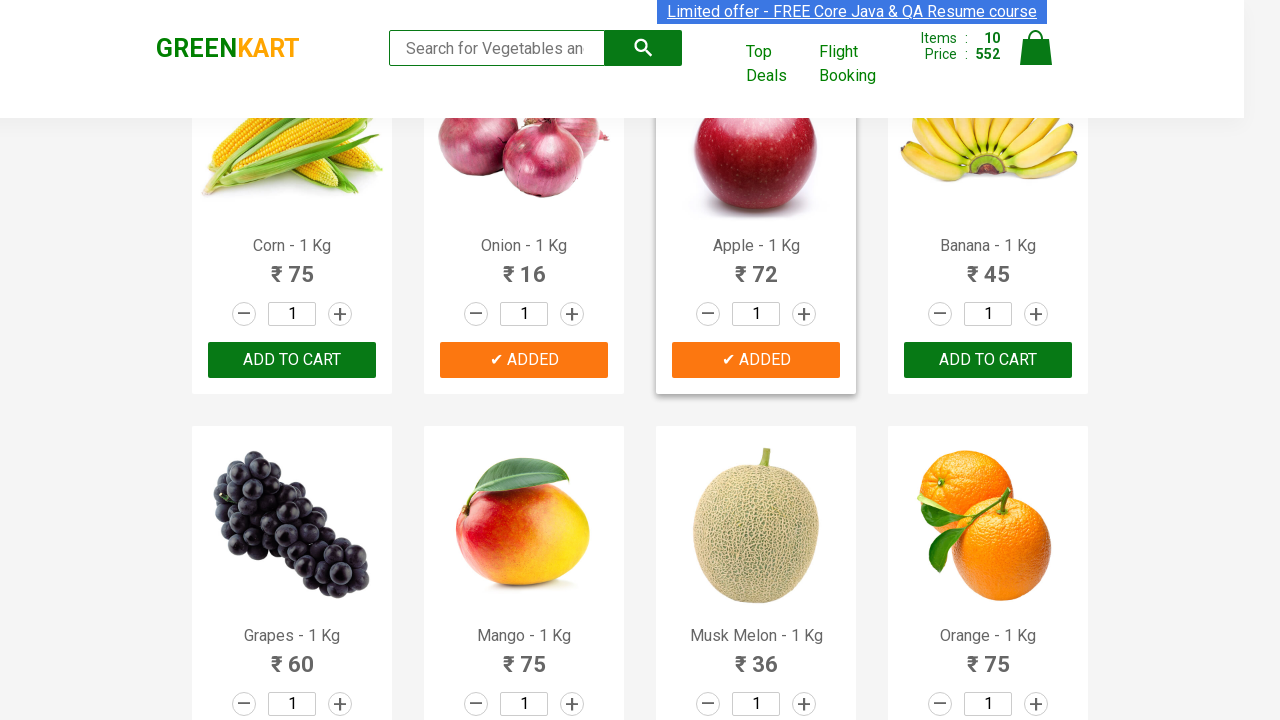